Tests a form submission by filling in username, email, current address, permanent address fields and clicking the submit button

Starting URL: https://demoqa.com/text-box

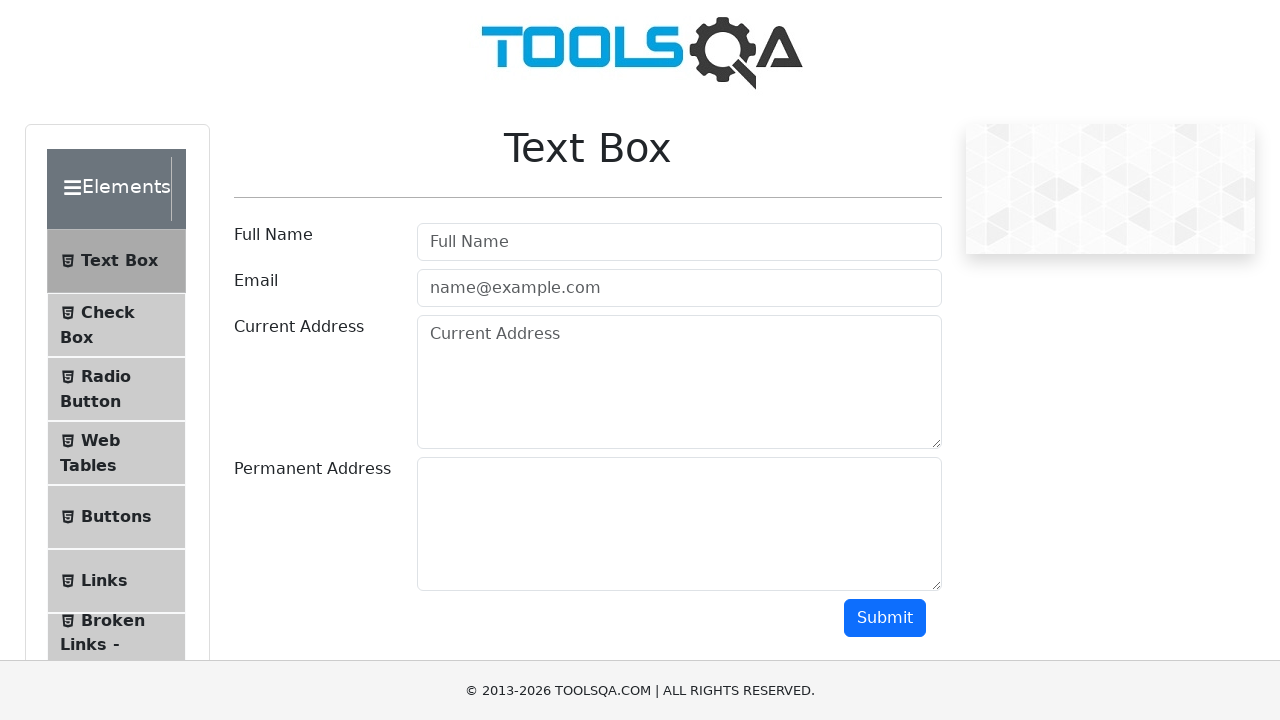

Filled username field with 'amuhwerane' on input#userName
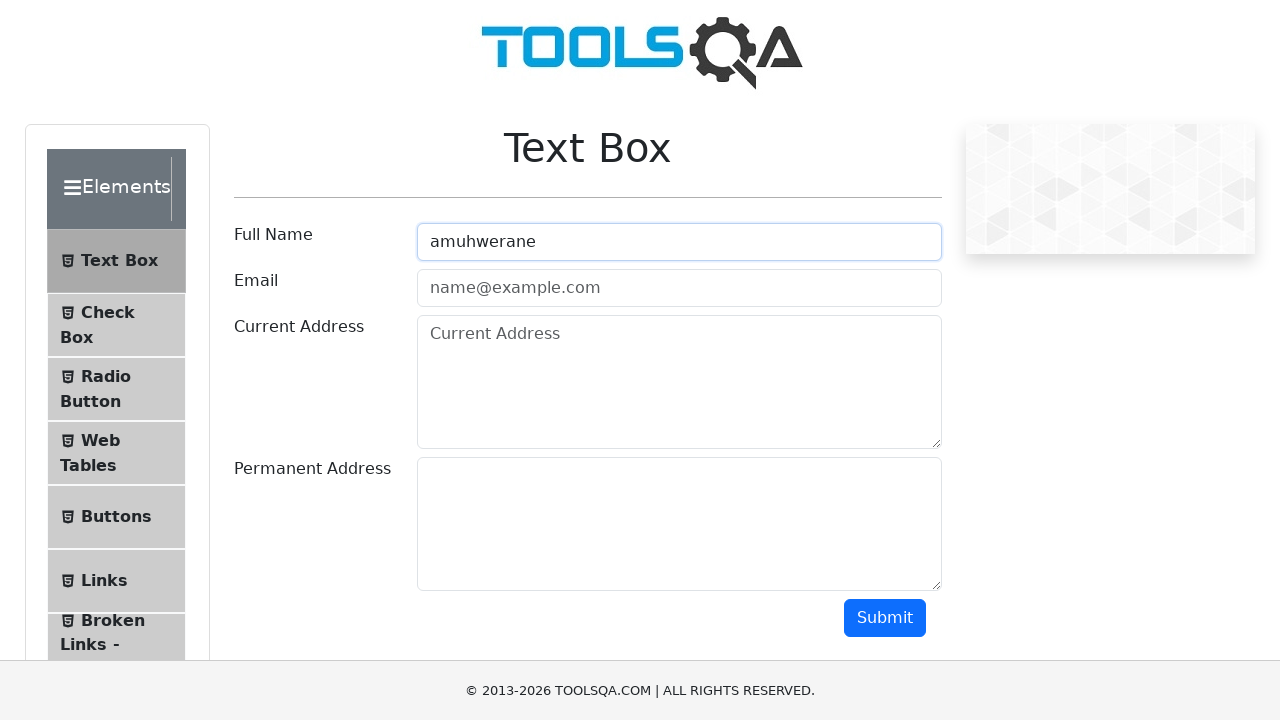

Filled email field with 'avis.test@example.com' on input#userEmail
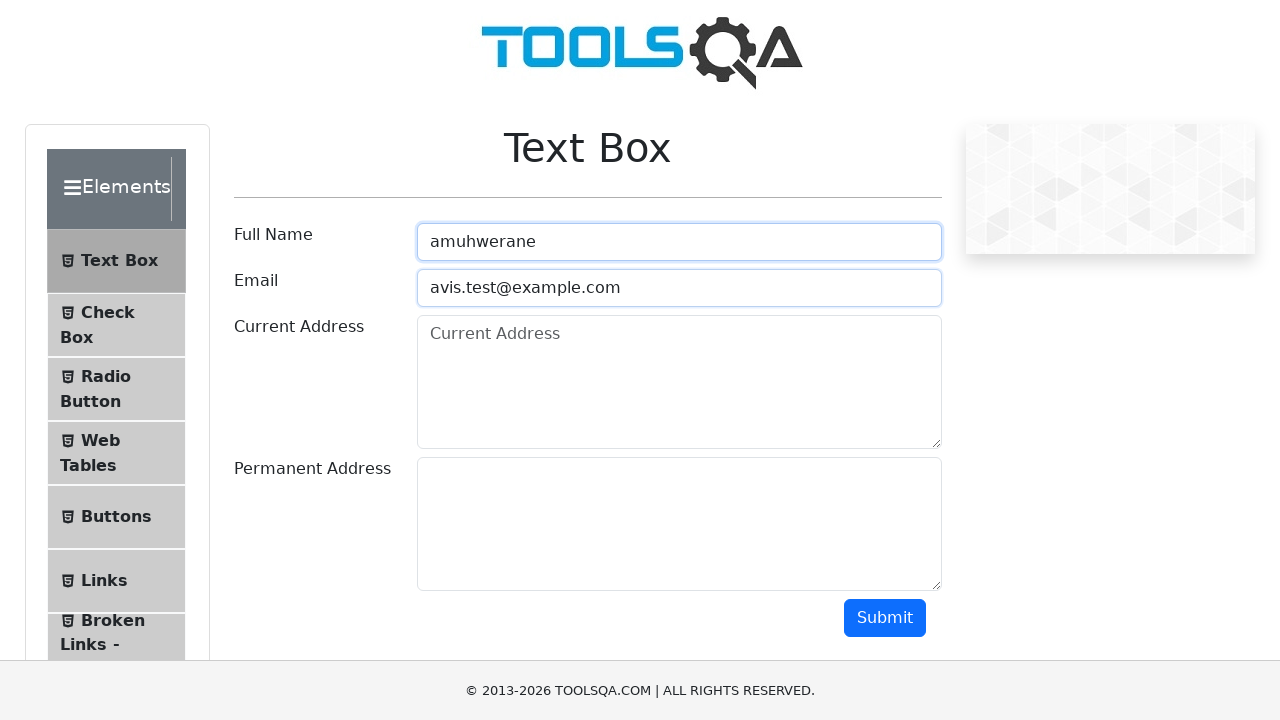

Filled current address field with '7th Street Industrial Area' on textarea#currentAddress
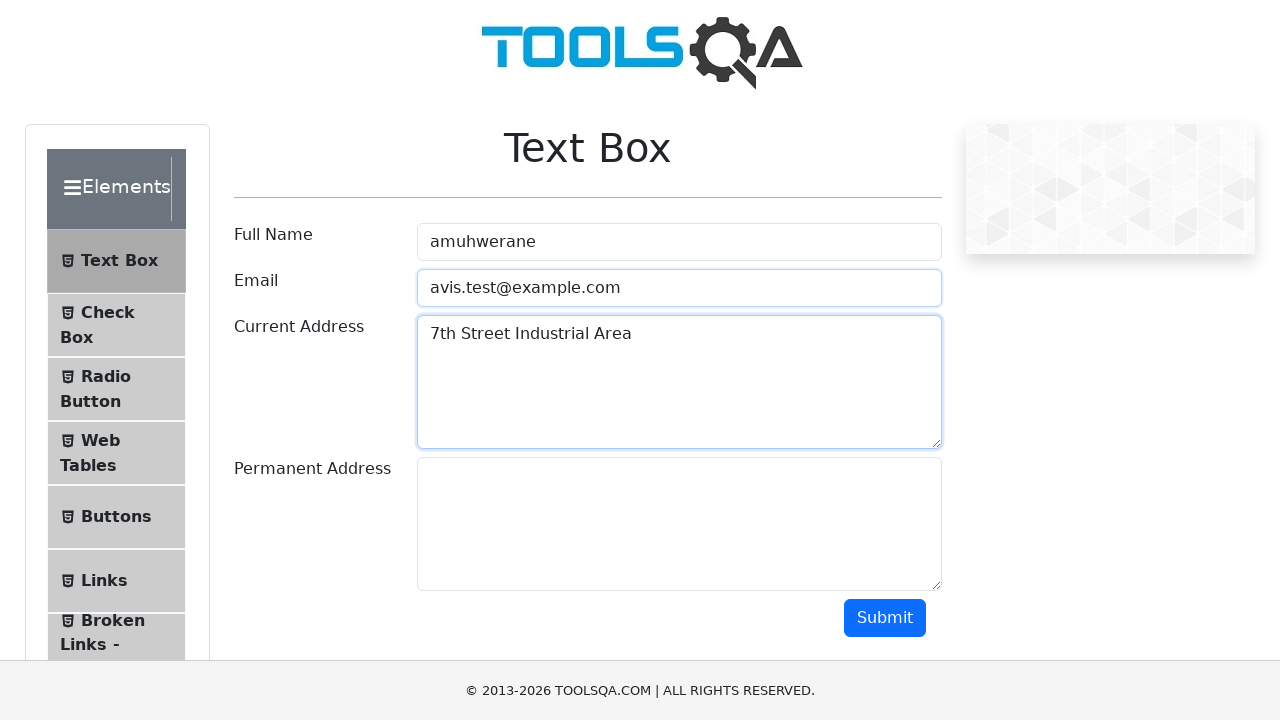

Filled permanent address field with 'Ho Chi Minh City Vietnam' on textarea#permanentAddress
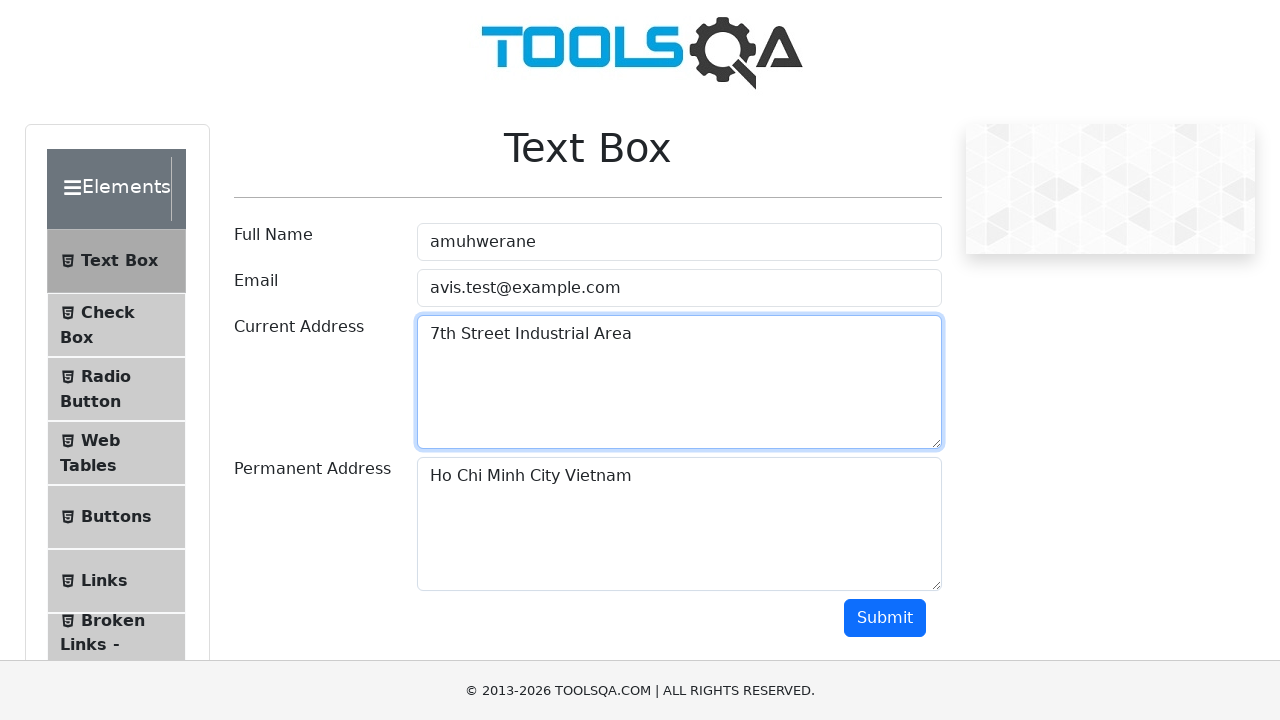

Clicked submit button to complete form submission at (885, 618) on button#submit
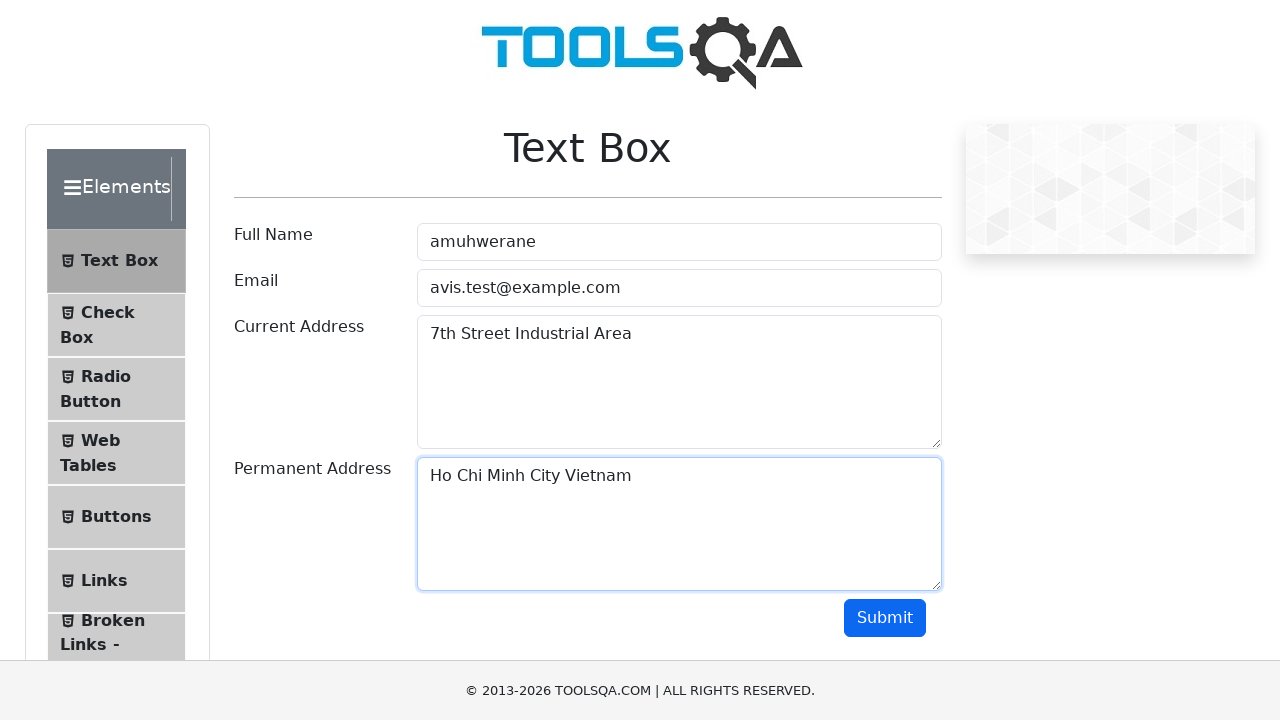

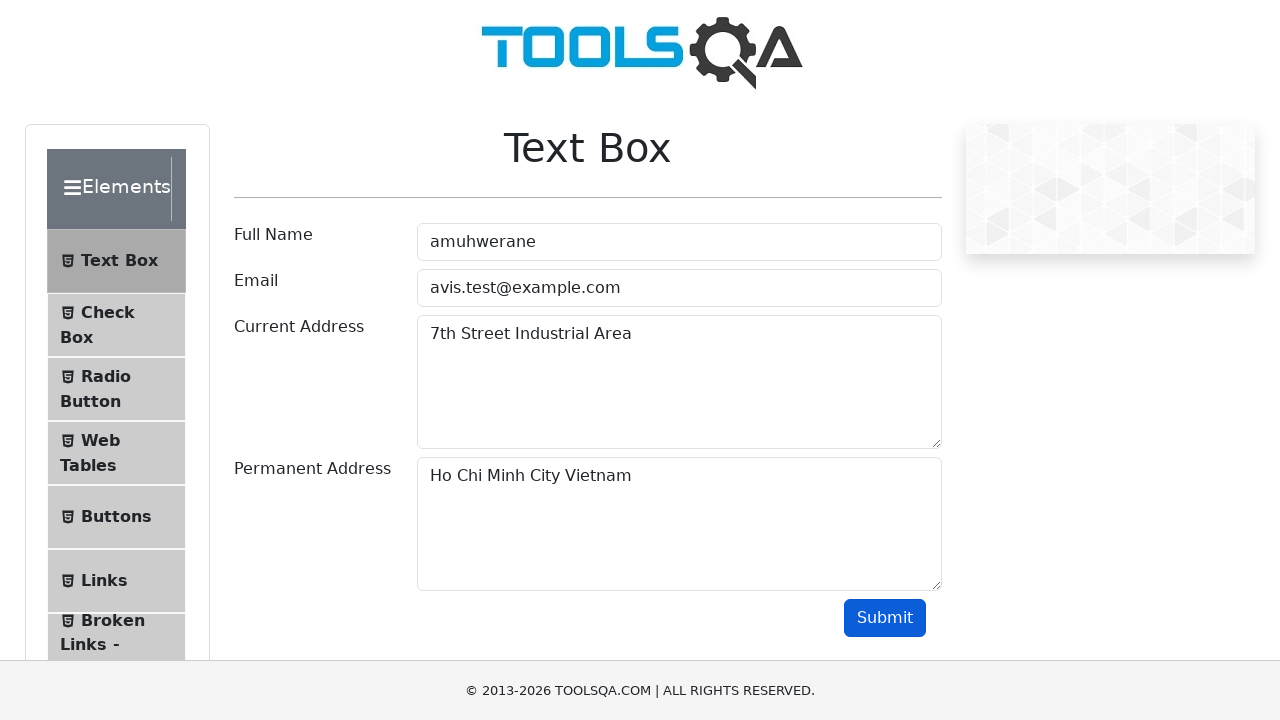